Navigates to the Docs section of the WebDriverIO website and verifies that the documentation page header is displayed correctly.

Starting URL: https://webdriver.io/

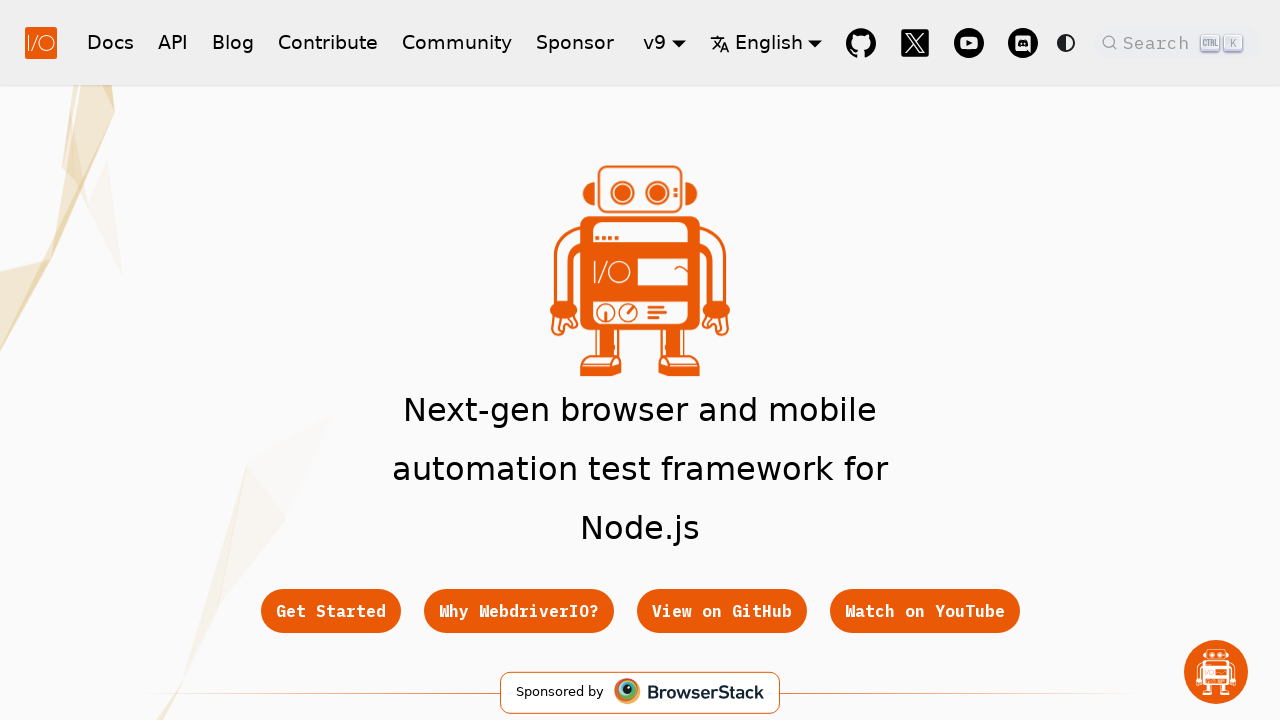

Docs link in navbar became visible
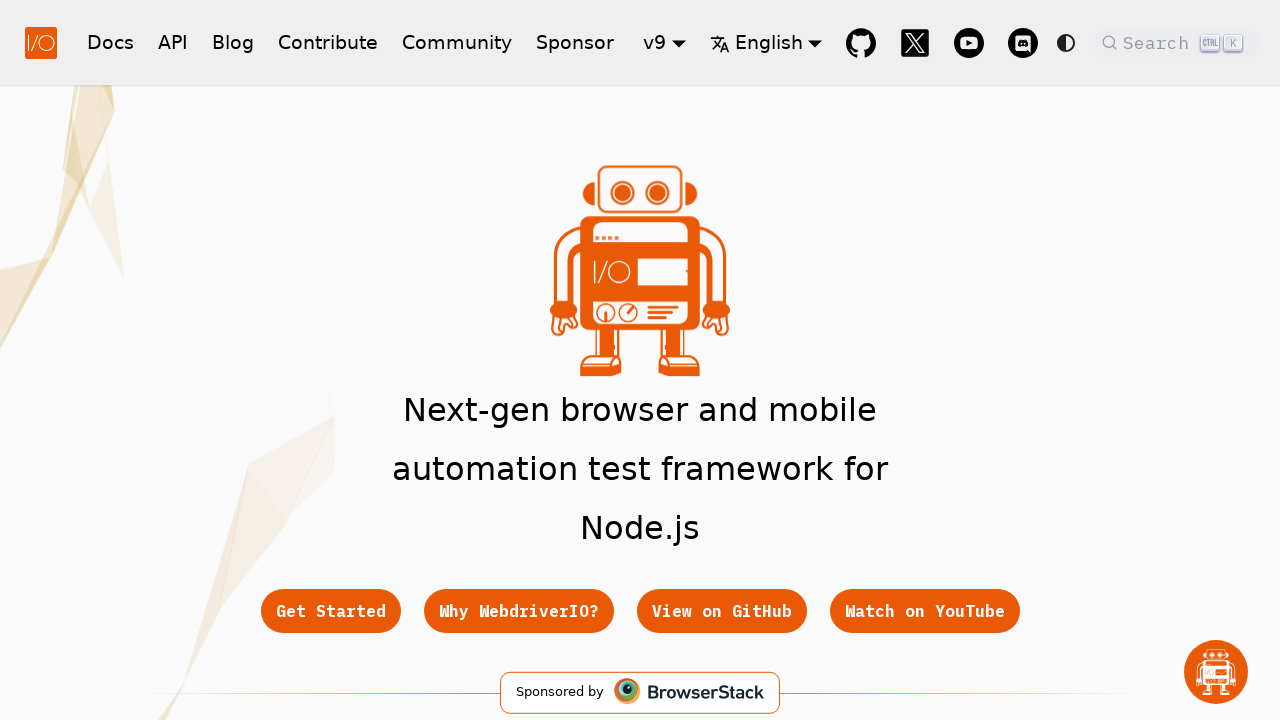

Clicked Docs link to navigate to documentation at (173, 42) on div.navbar__items a[href='/docs/api']
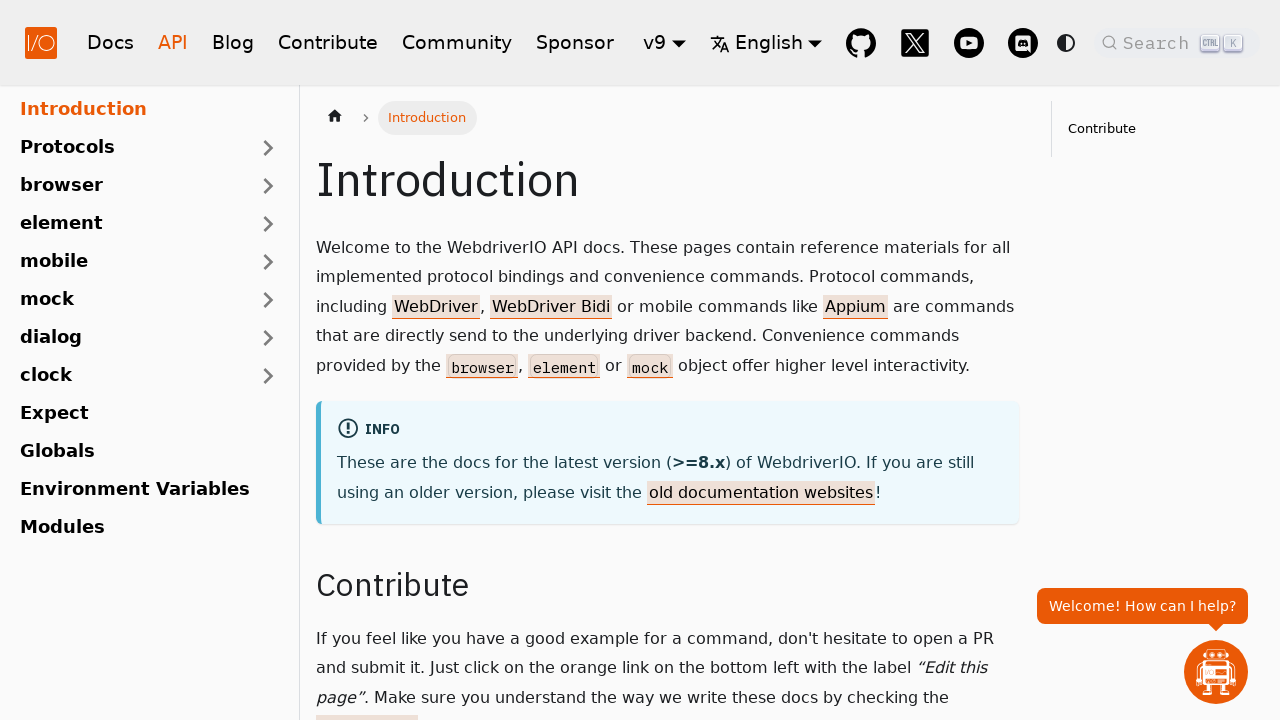

Docs page header became visible
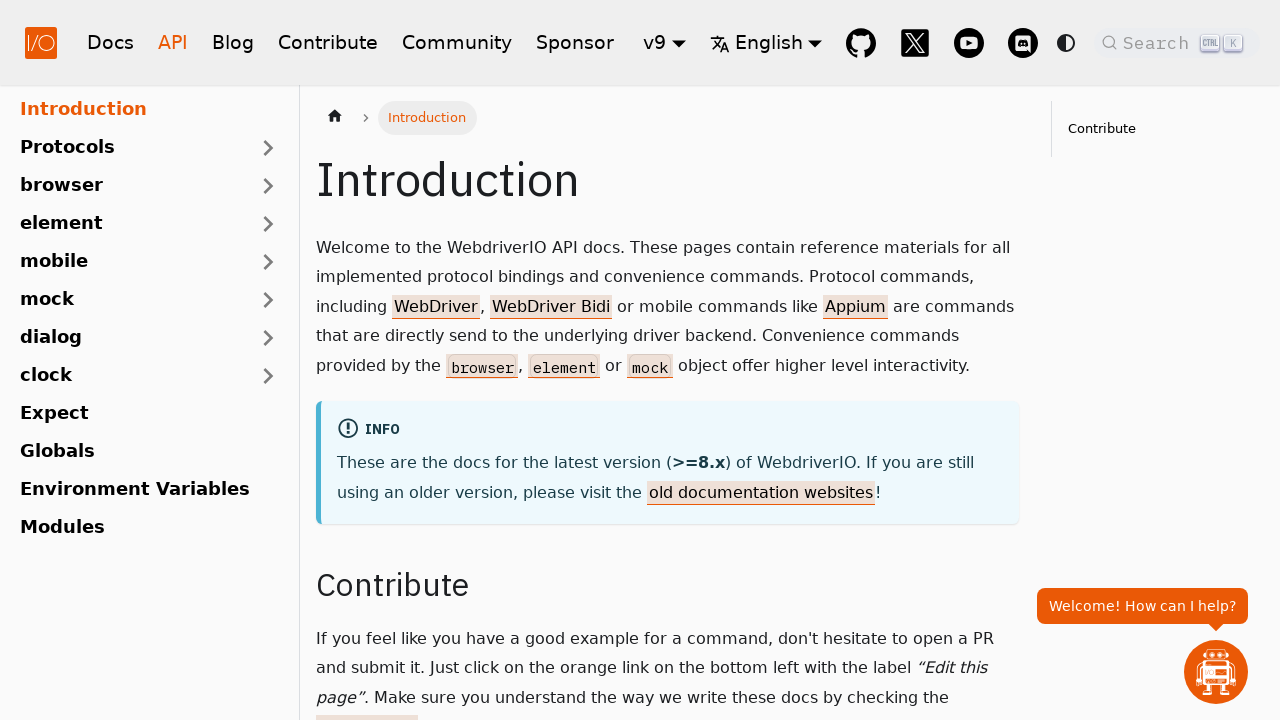

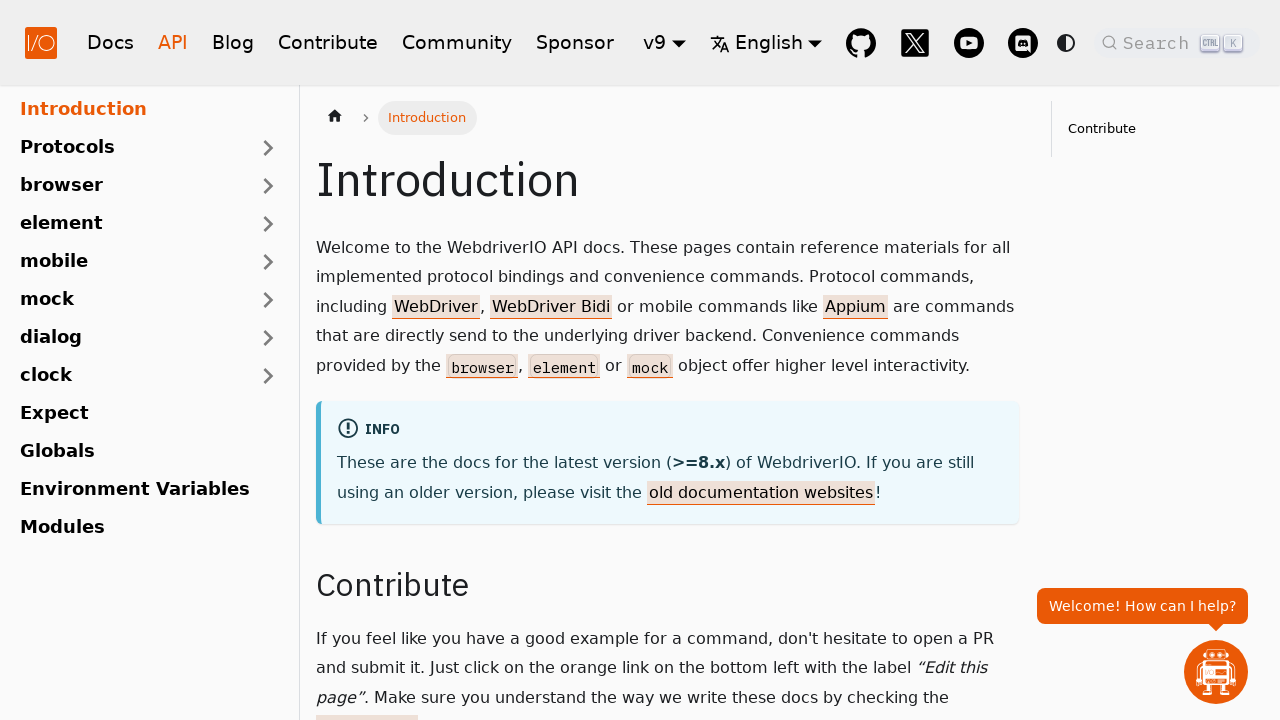